Tests that clicking 'Clear completed' removes all completed items from the list.

Starting URL: https://demo.playwright.dev/todomvc

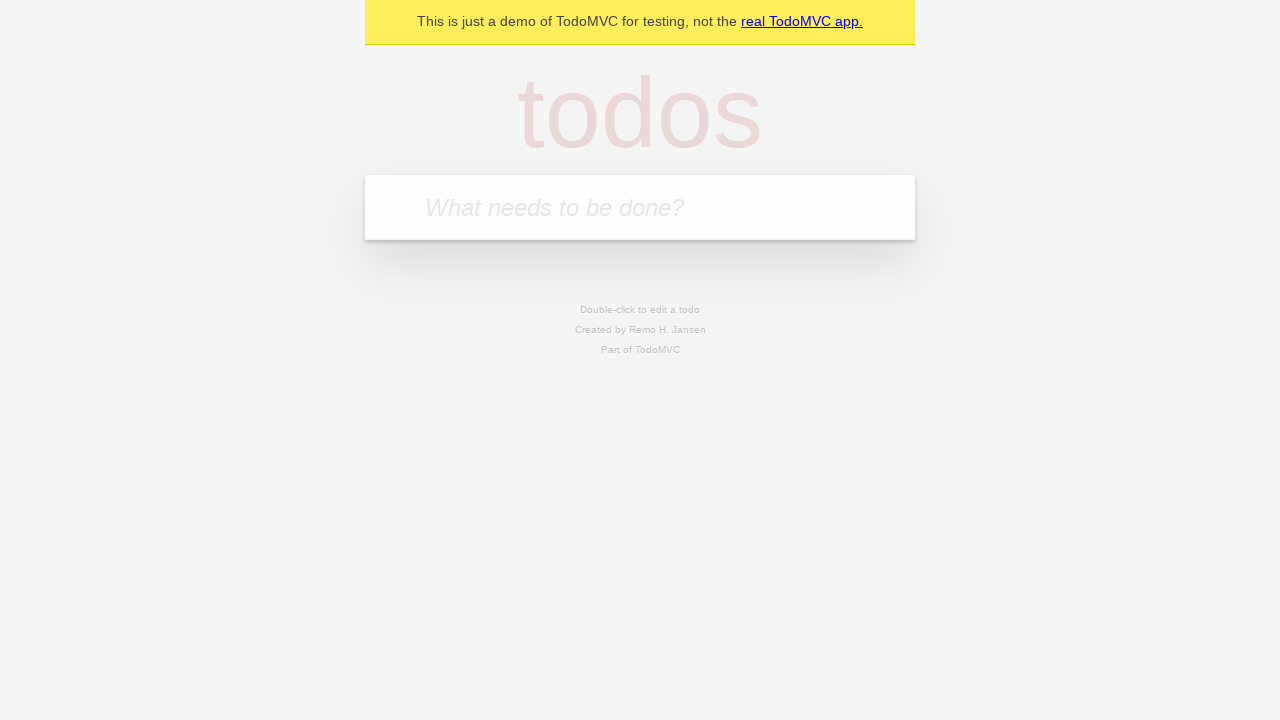

Filled todo input with 'buy some cheese' on internal:attr=[placeholder="What needs to be done?"i]
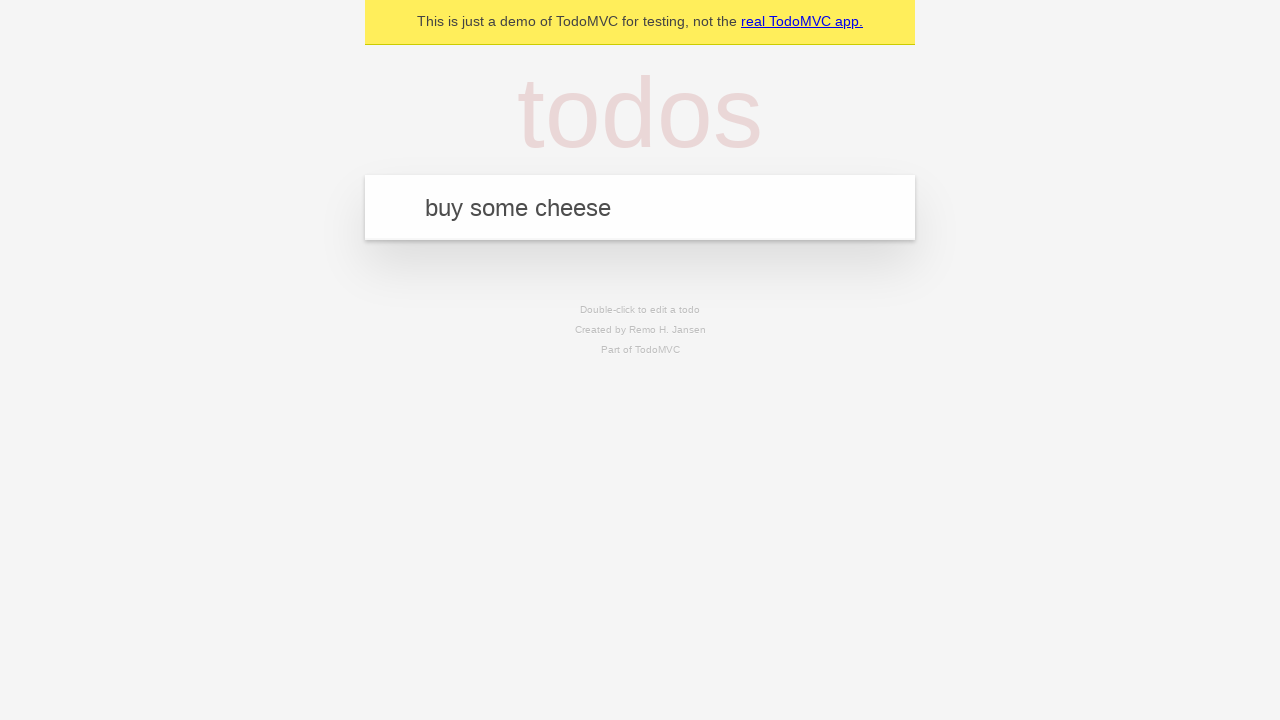

Pressed Enter to add first todo on internal:attr=[placeholder="What needs to be done?"i]
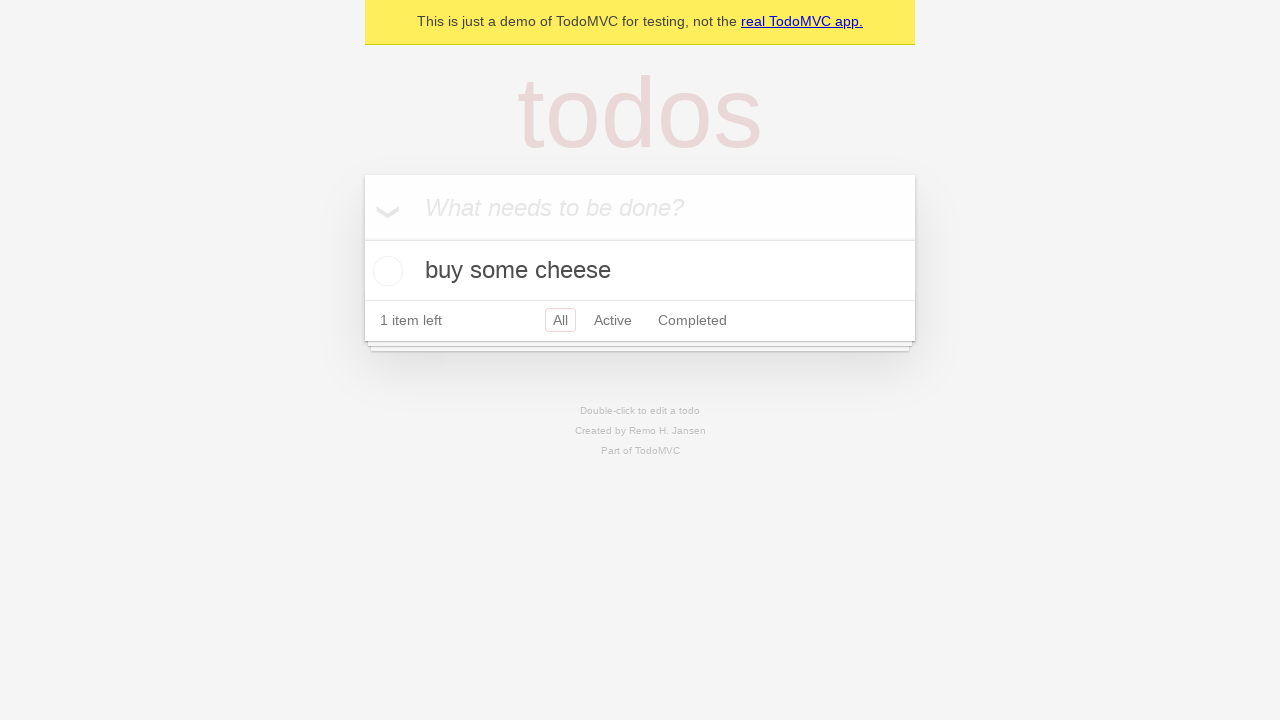

Filled todo input with 'feed the cat' on internal:attr=[placeholder="What needs to be done?"i]
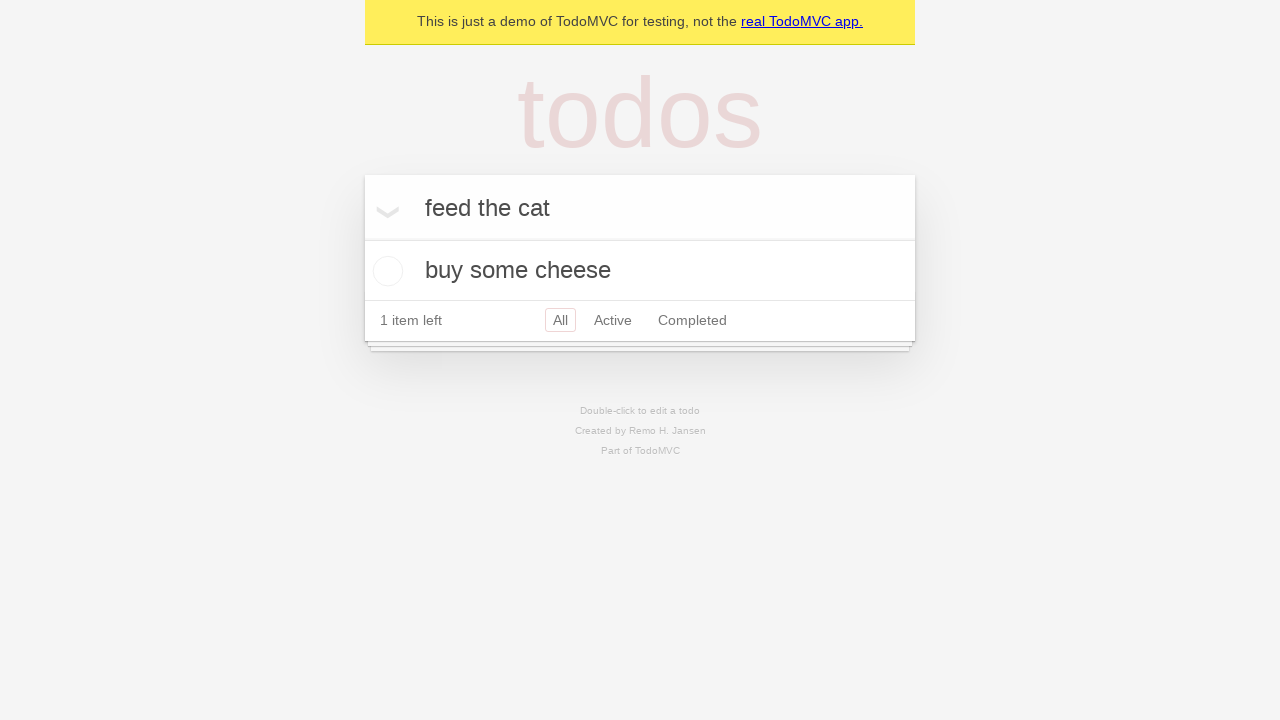

Pressed Enter to add second todo on internal:attr=[placeholder="What needs to be done?"i]
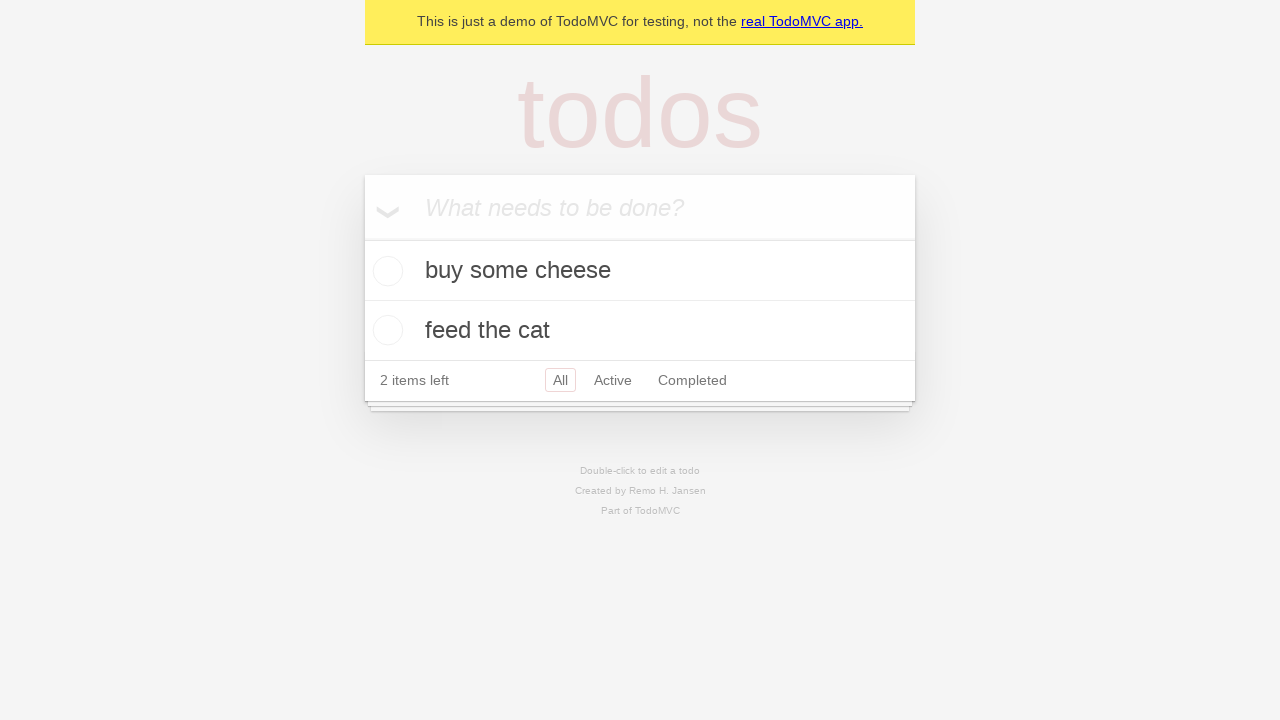

Filled todo input with 'book a doctors appointment' on internal:attr=[placeholder="What needs to be done?"i]
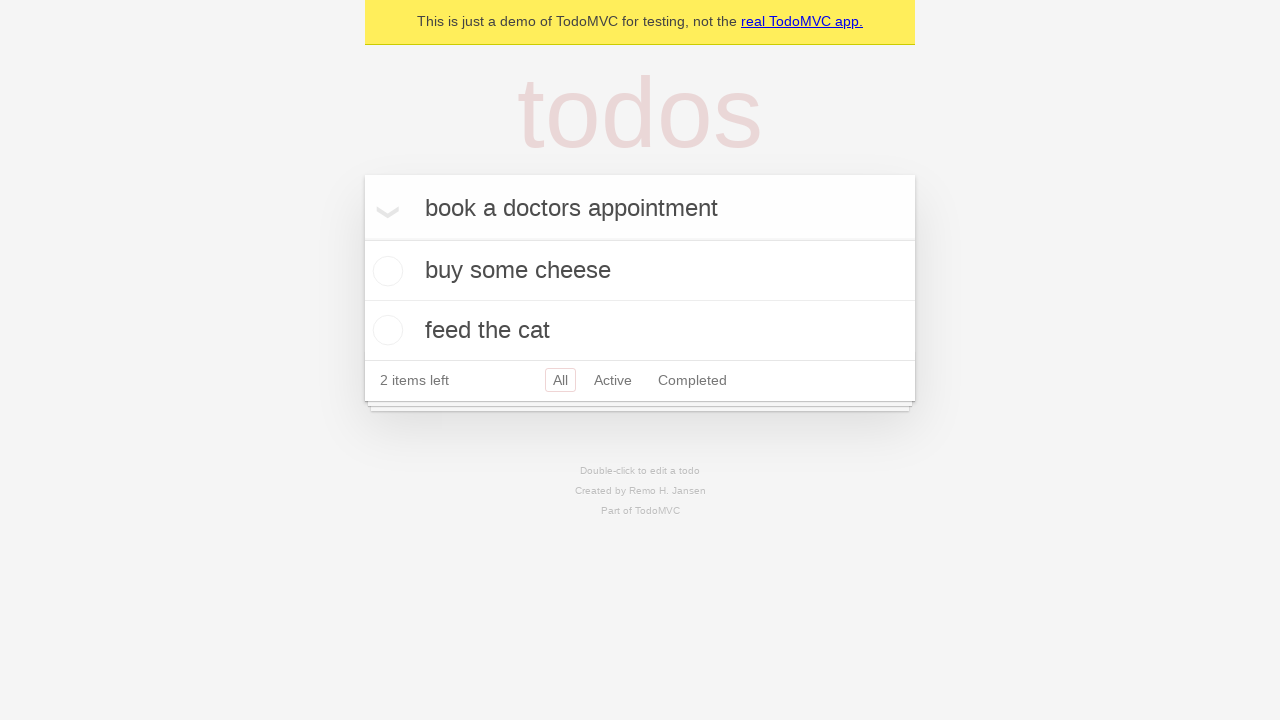

Pressed Enter to add third todo on internal:attr=[placeholder="What needs to be done?"i]
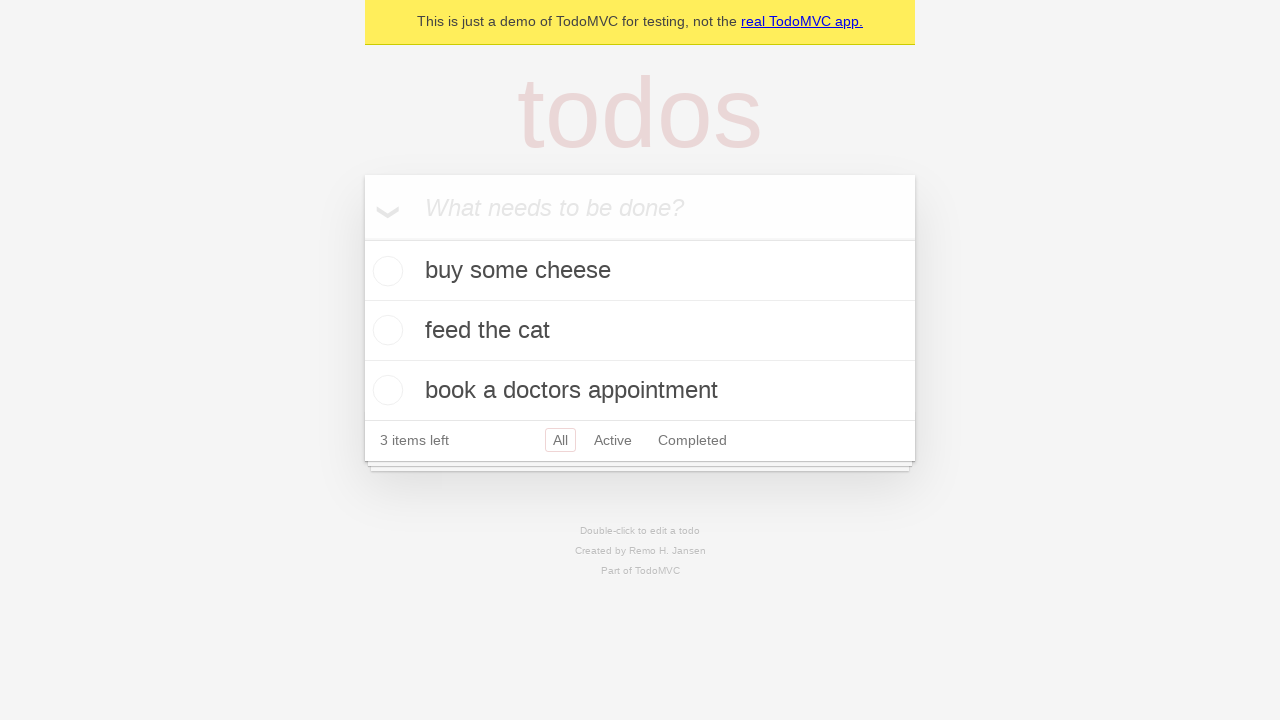

Located all todo items on the page
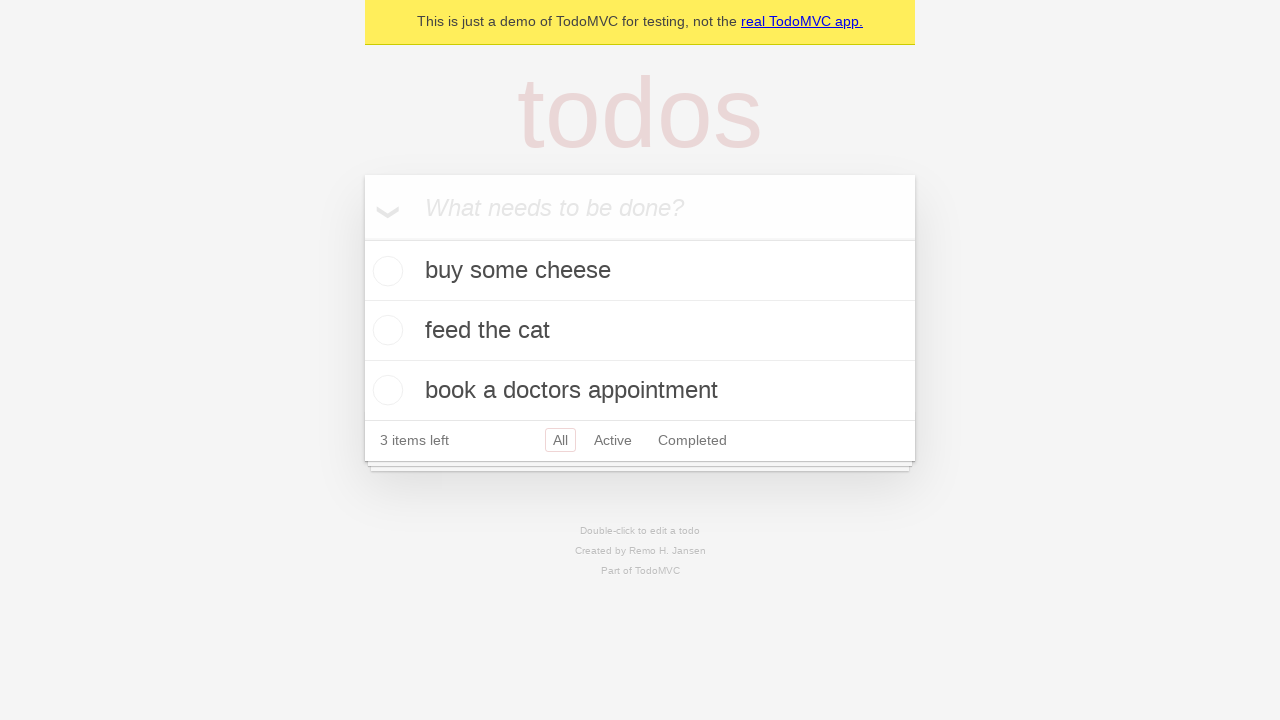

Checked the second todo item checkbox at (385, 330) on internal:testid=[data-testid="todo-item"s] >> nth=1 >> internal:role=checkbox
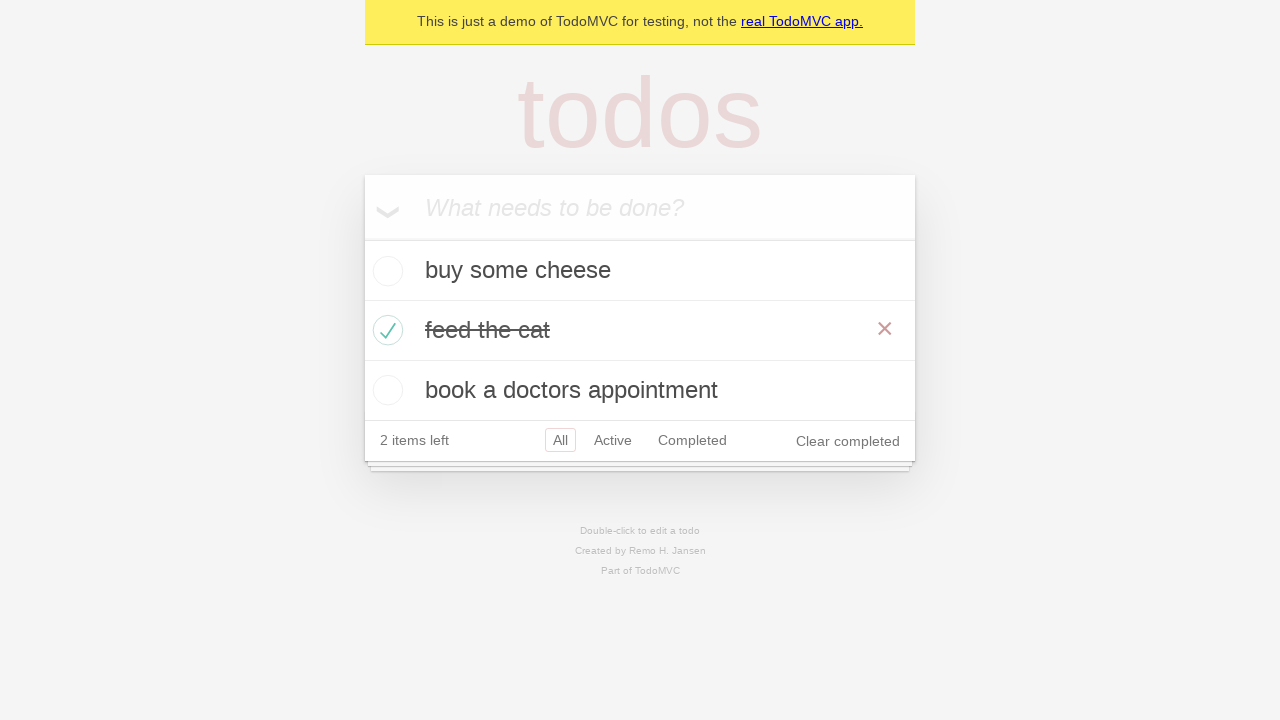

Clicked 'Clear completed' button at (848, 441) on internal:role=button[name="Clear completed"i]
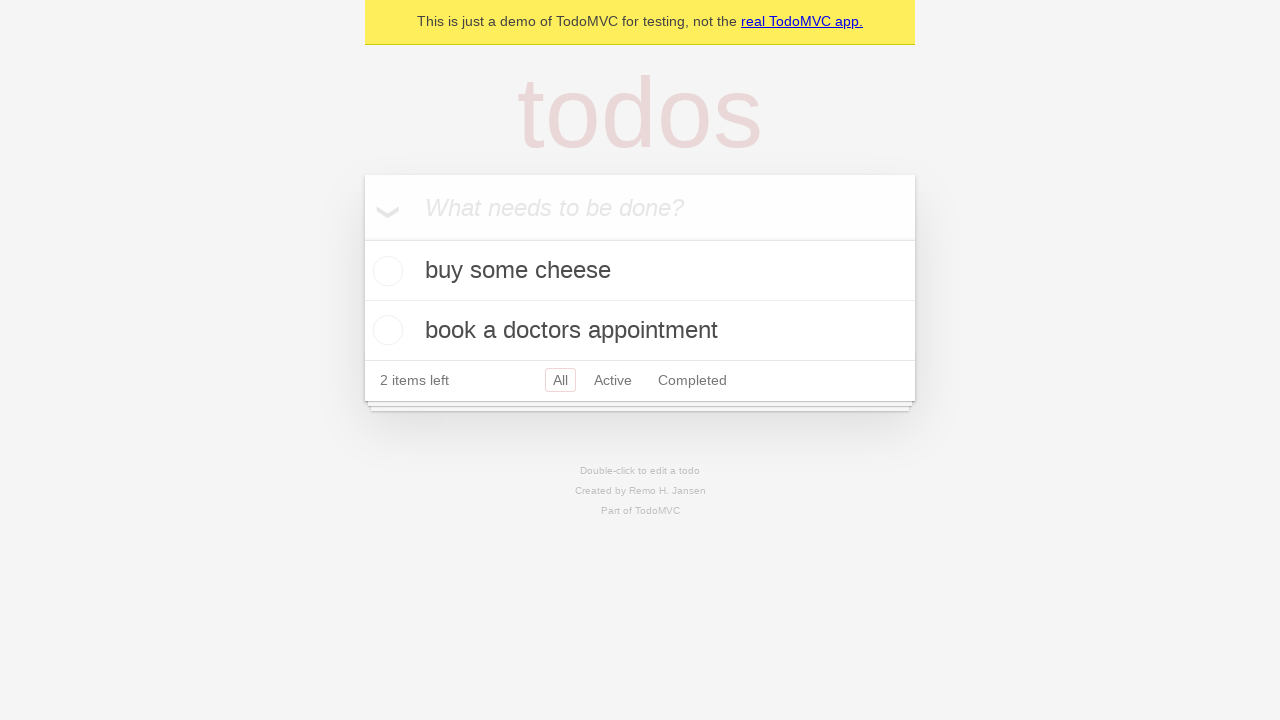

Verified that only 2 todo items remain after clearing completed items
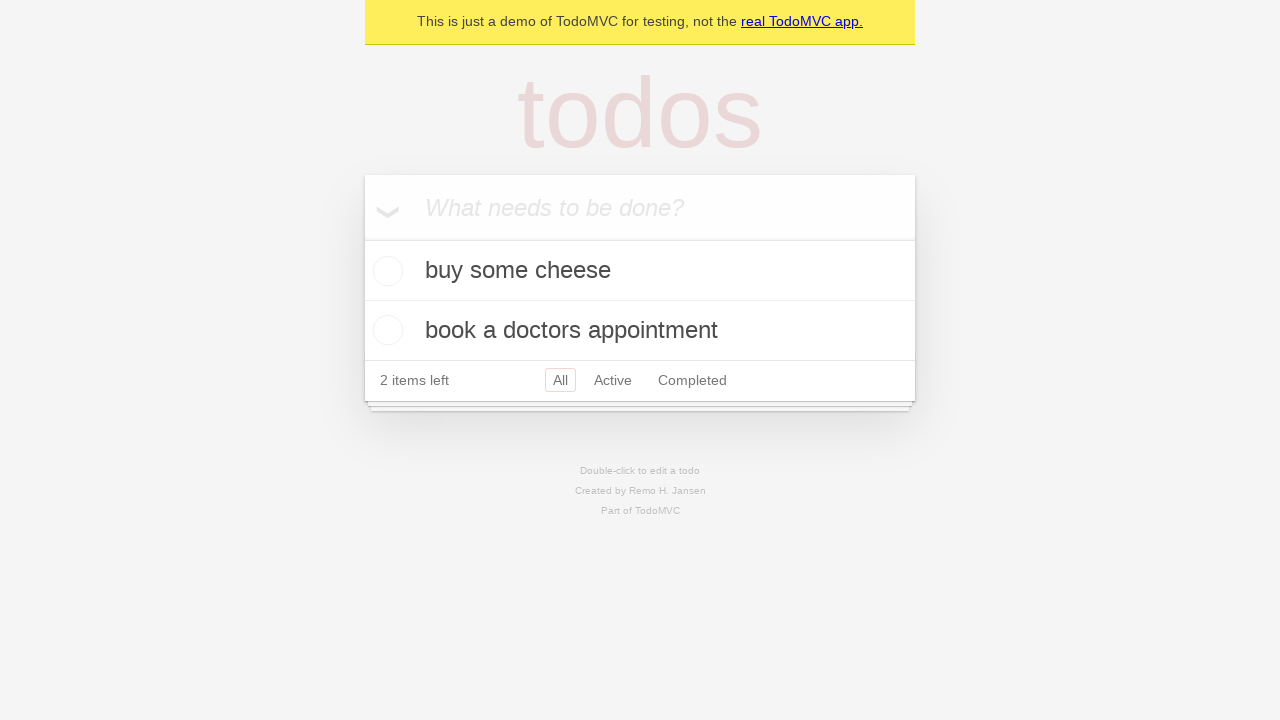

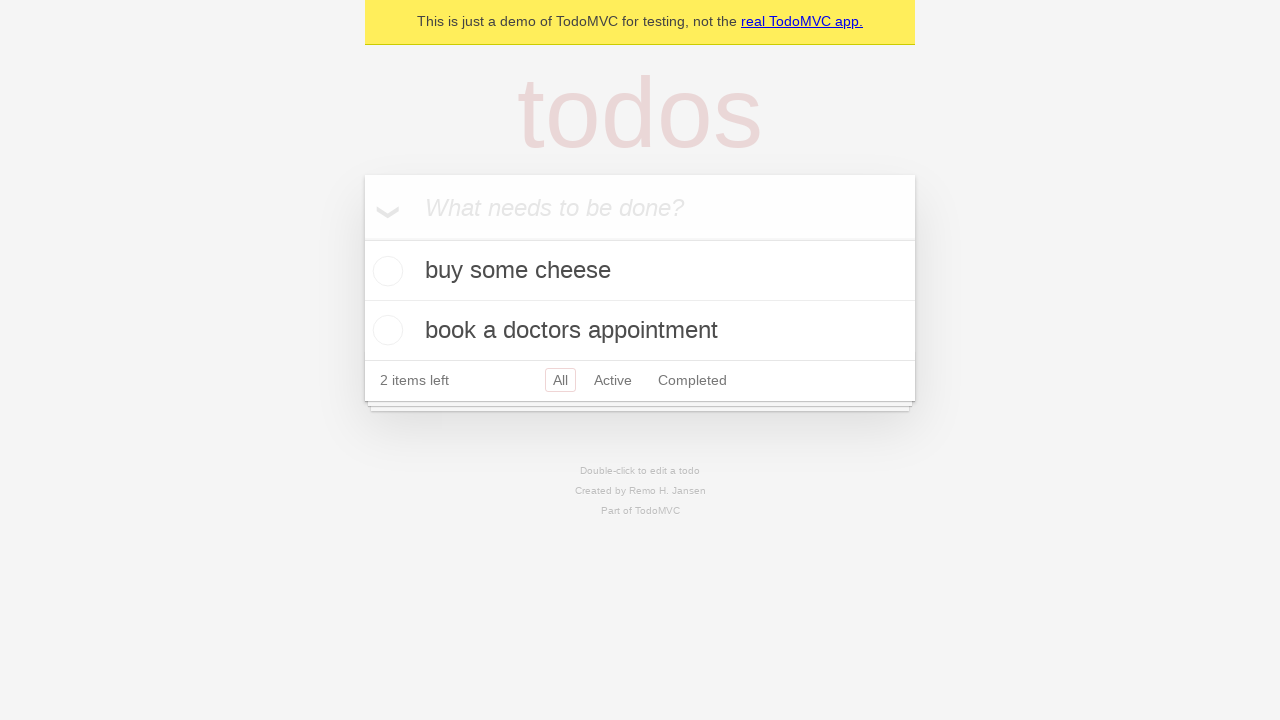